Tests marking individual todo items as complete by checking their checkboxes

Starting URL: https://demo.playwright.dev/todomvc

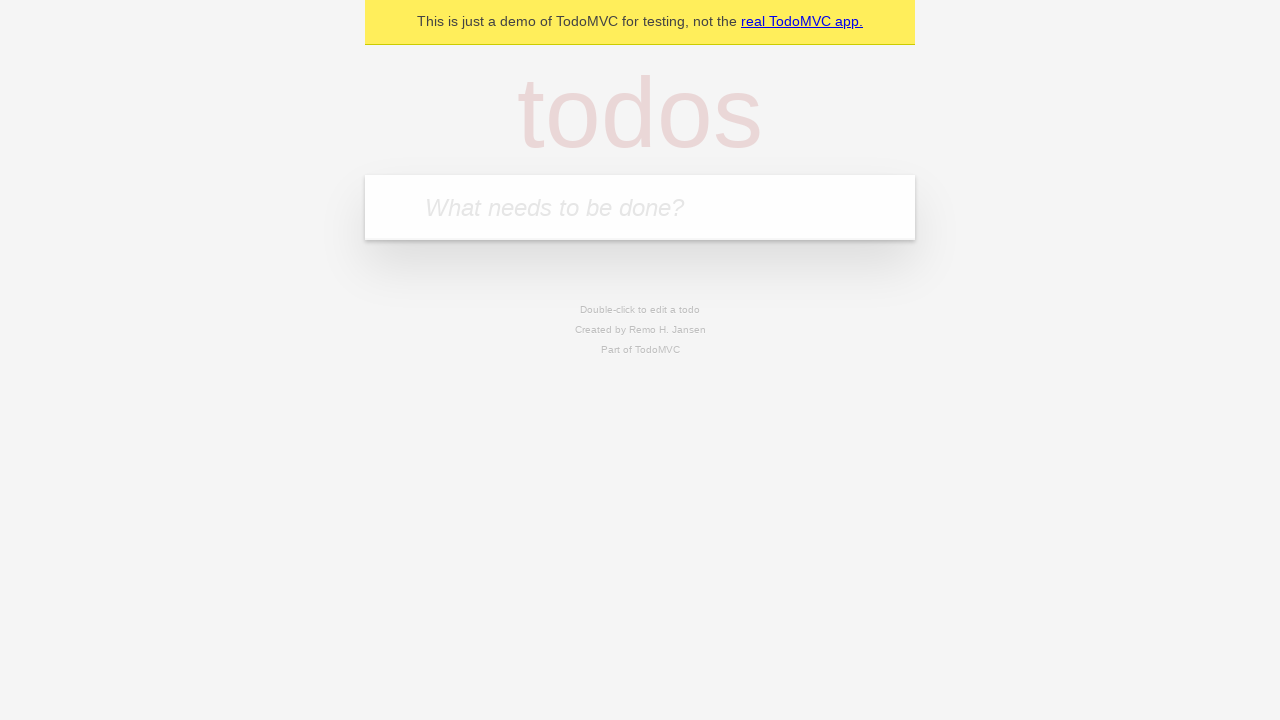

Located the 'What needs to be done?' input field
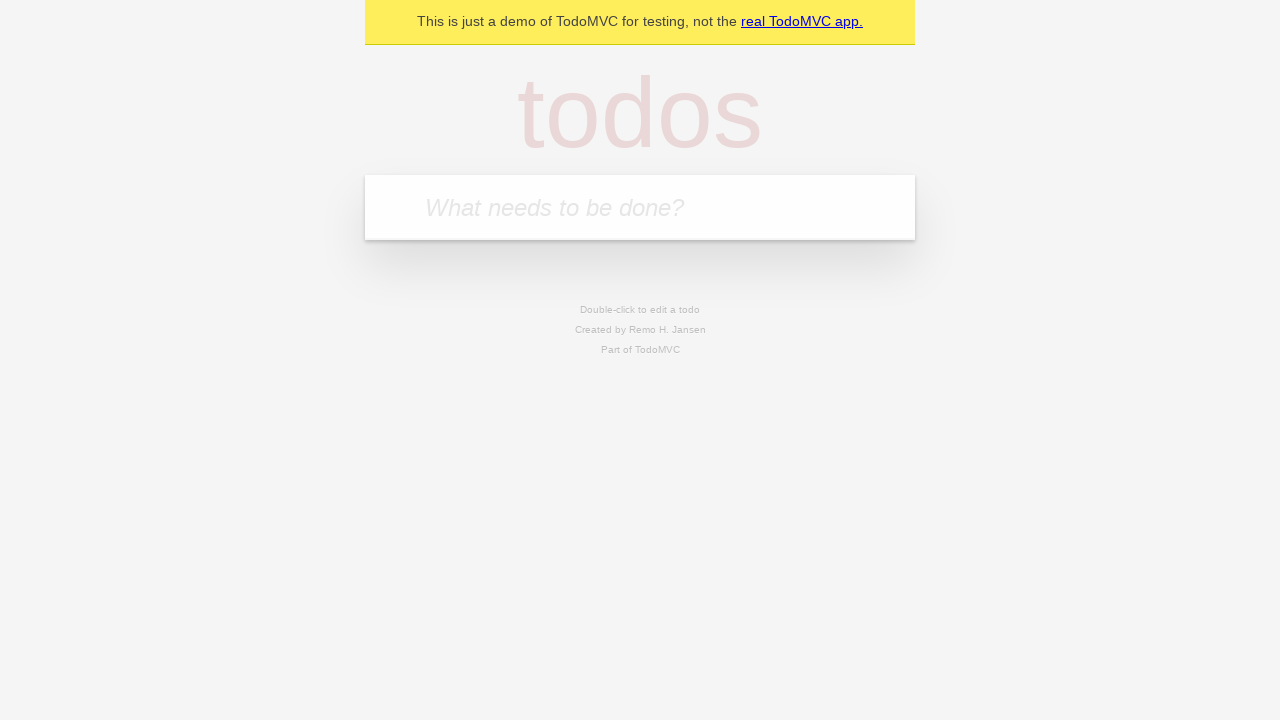

Filled input with 'buy some cheese' on internal:attr=[placeholder="What needs to be done?"i]
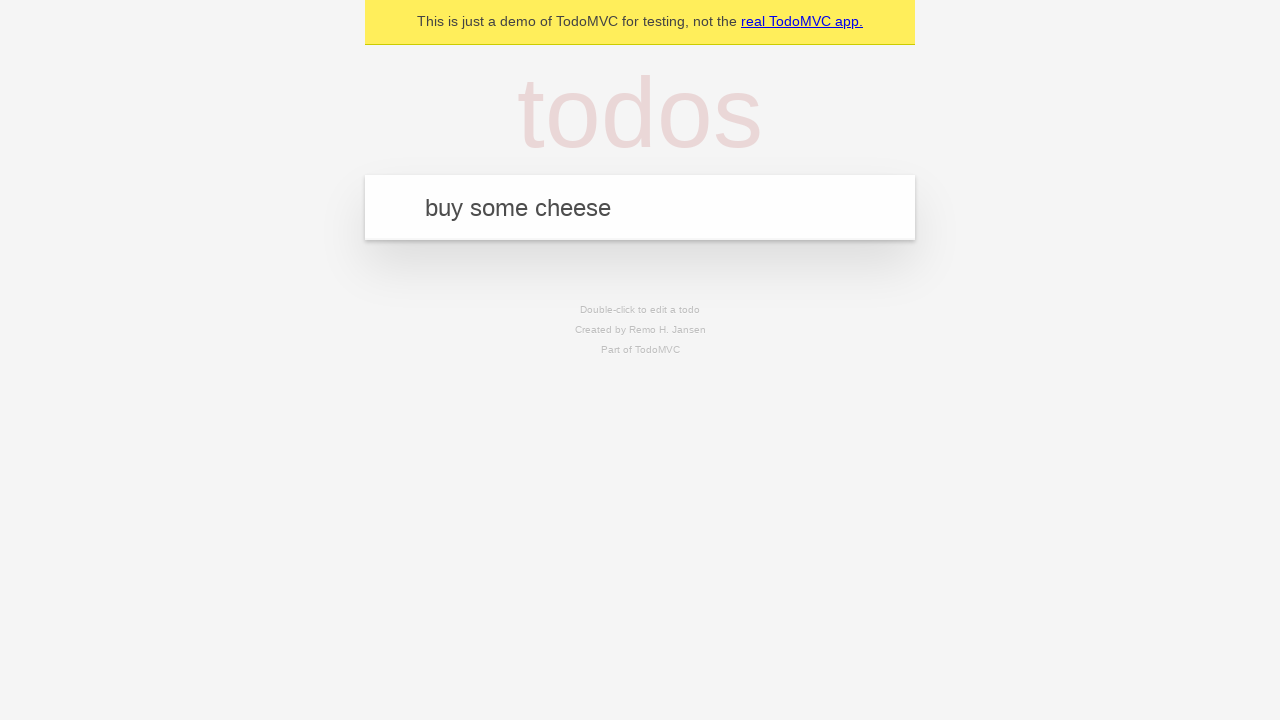

Pressed Enter to create first todo item on internal:attr=[placeholder="What needs to be done?"i]
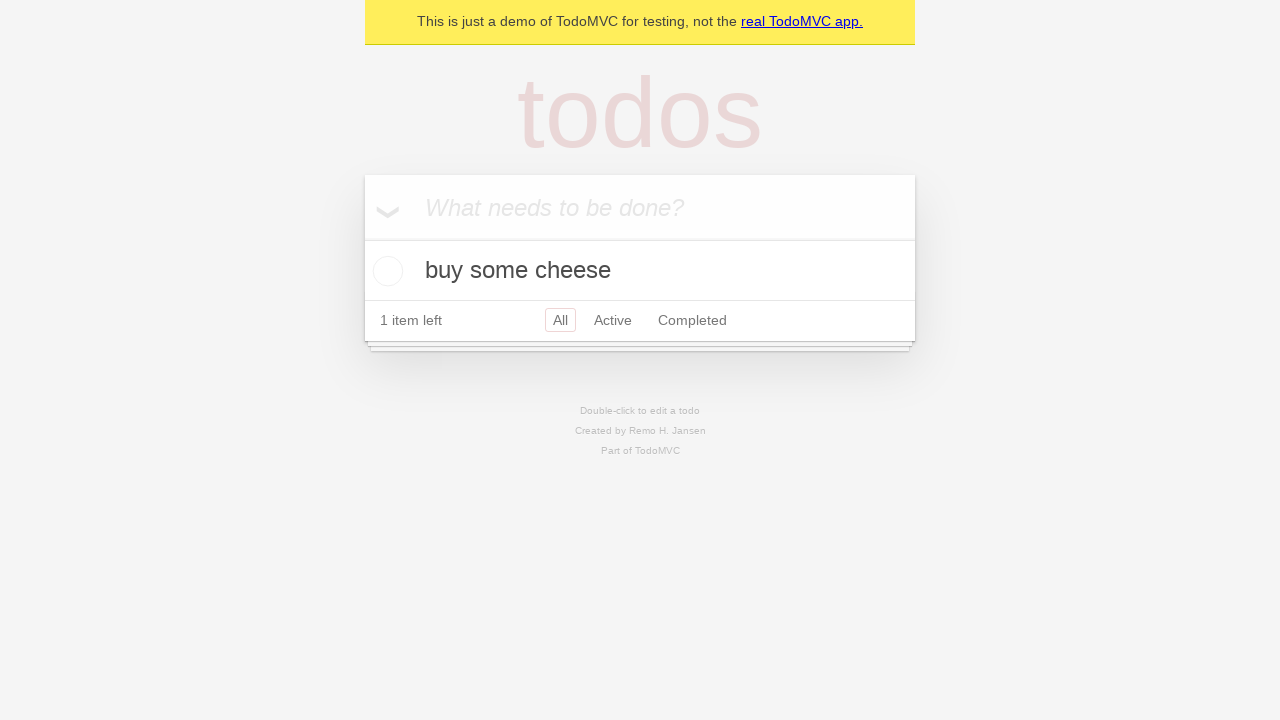

Filled input with 'feed the cat' on internal:attr=[placeholder="What needs to be done?"i]
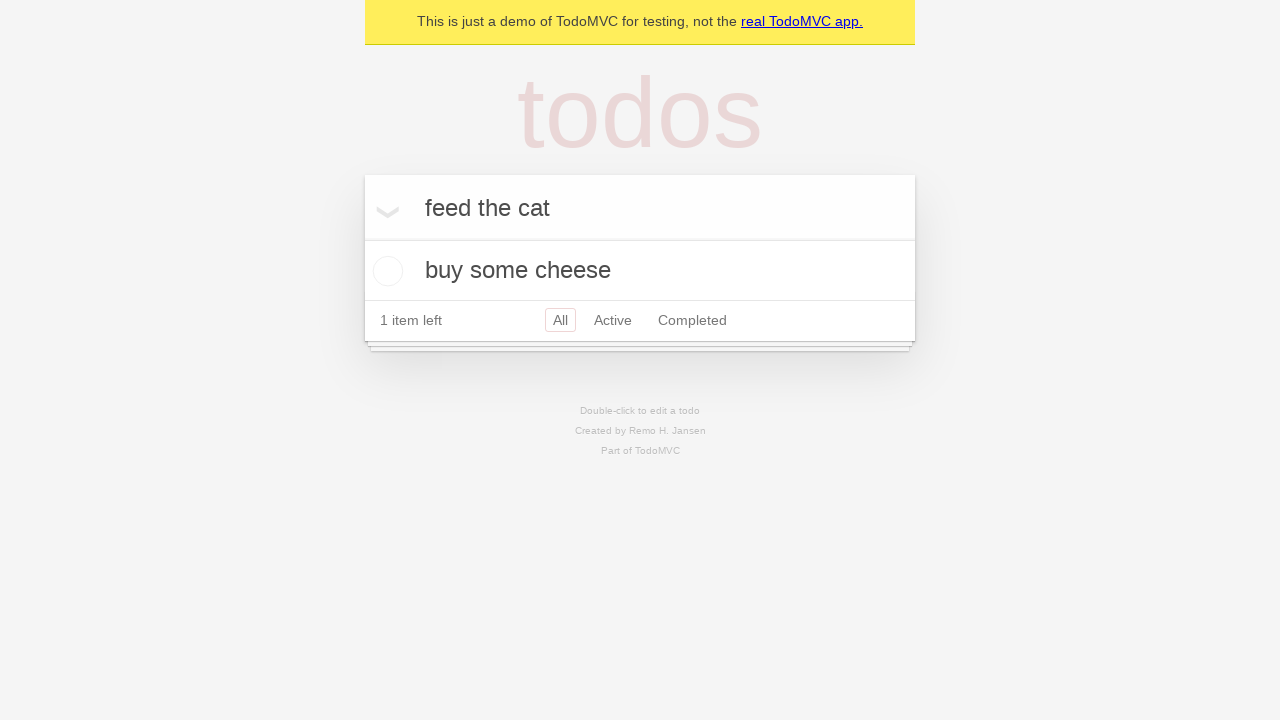

Pressed Enter to create second todo item on internal:attr=[placeholder="What needs to be done?"i]
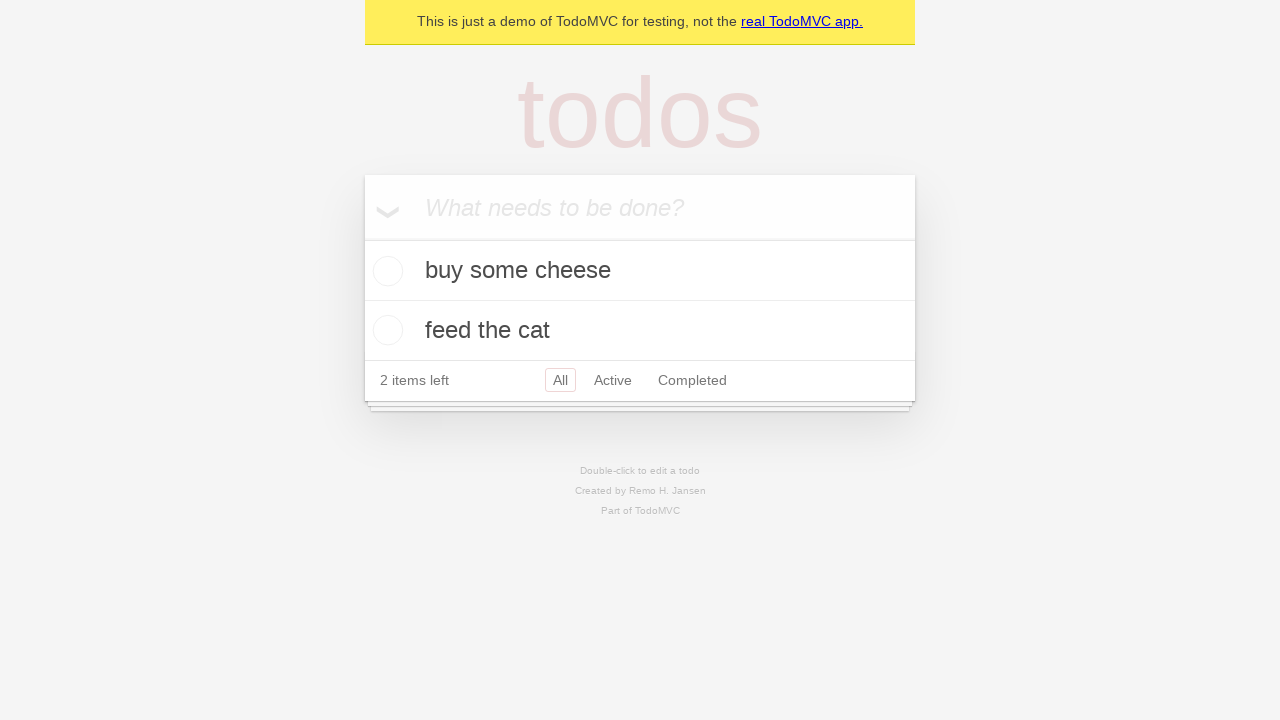

Located first todo item
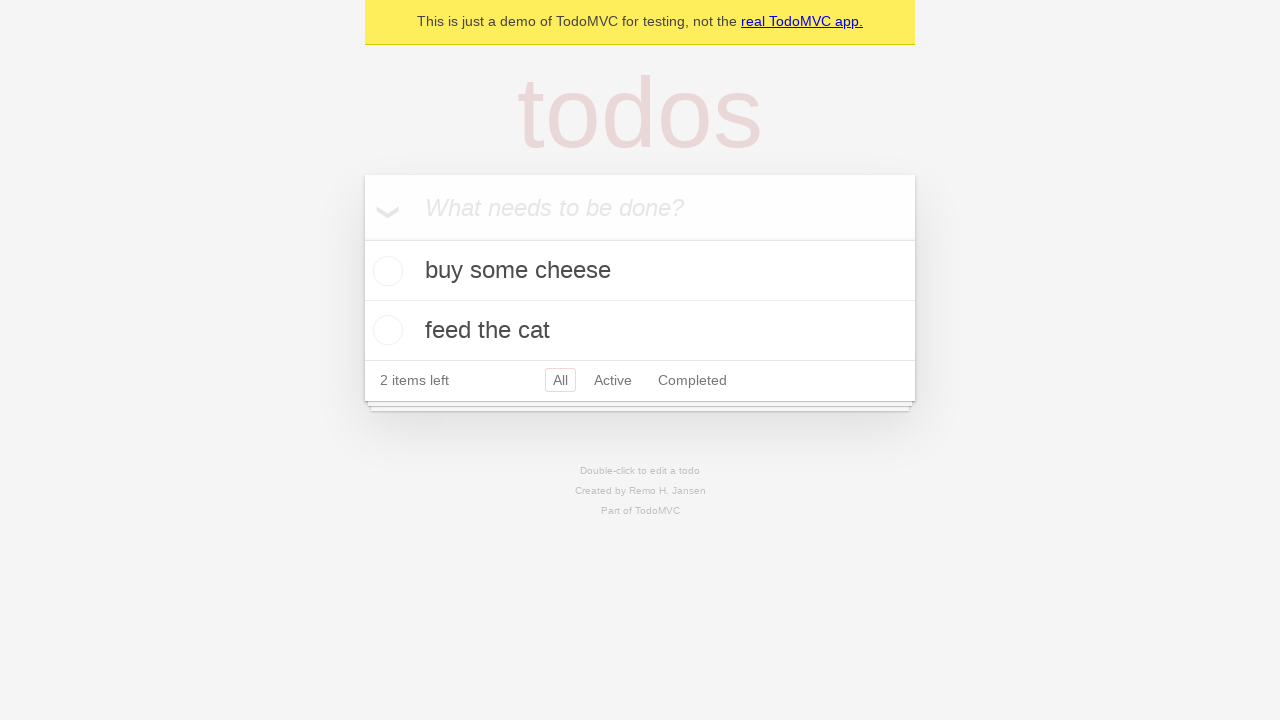

Checked checkbox for first todo item 'buy some cheese' at (385, 271) on internal:testid=[data-testid="todo-item"s] >> nth=0 >> internal:role=checkbox
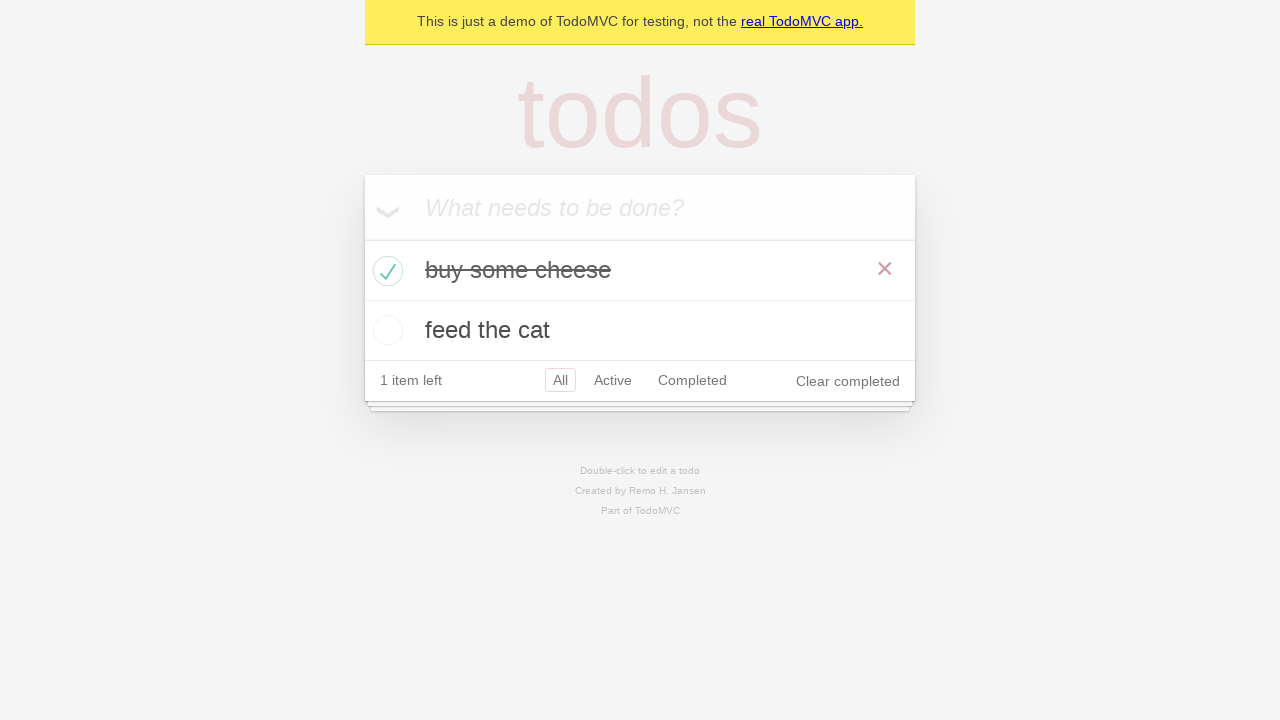

Located second todo item
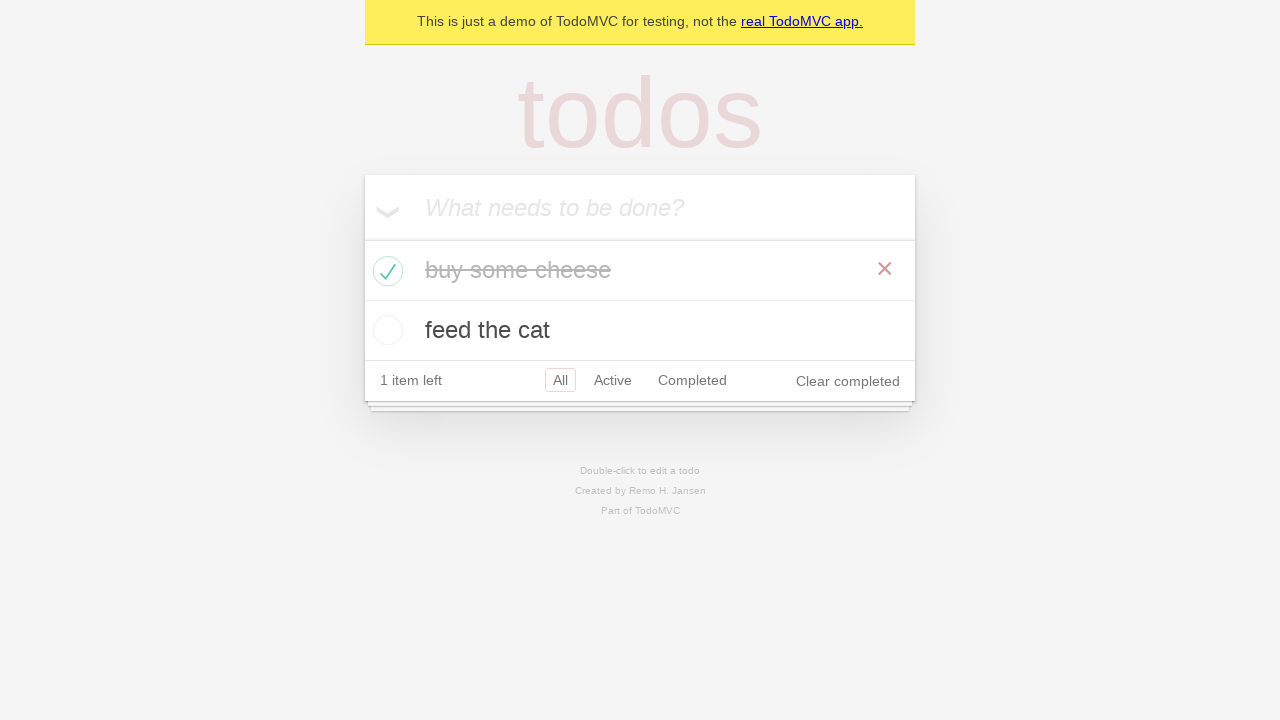

Checked checkbox for second todo item 'feed the cat' at (385, 330) on internal:testid=[data-testid="todo-item"s] >> nth=1 >> internal:role=checkbox
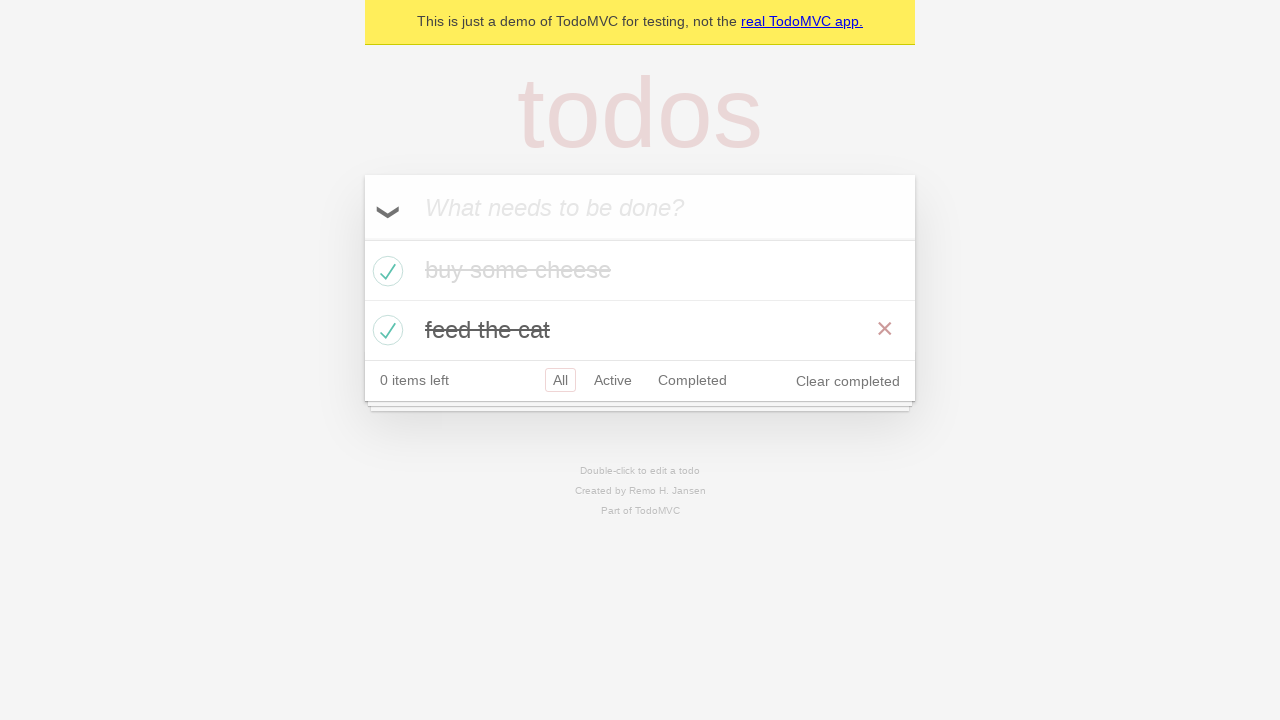

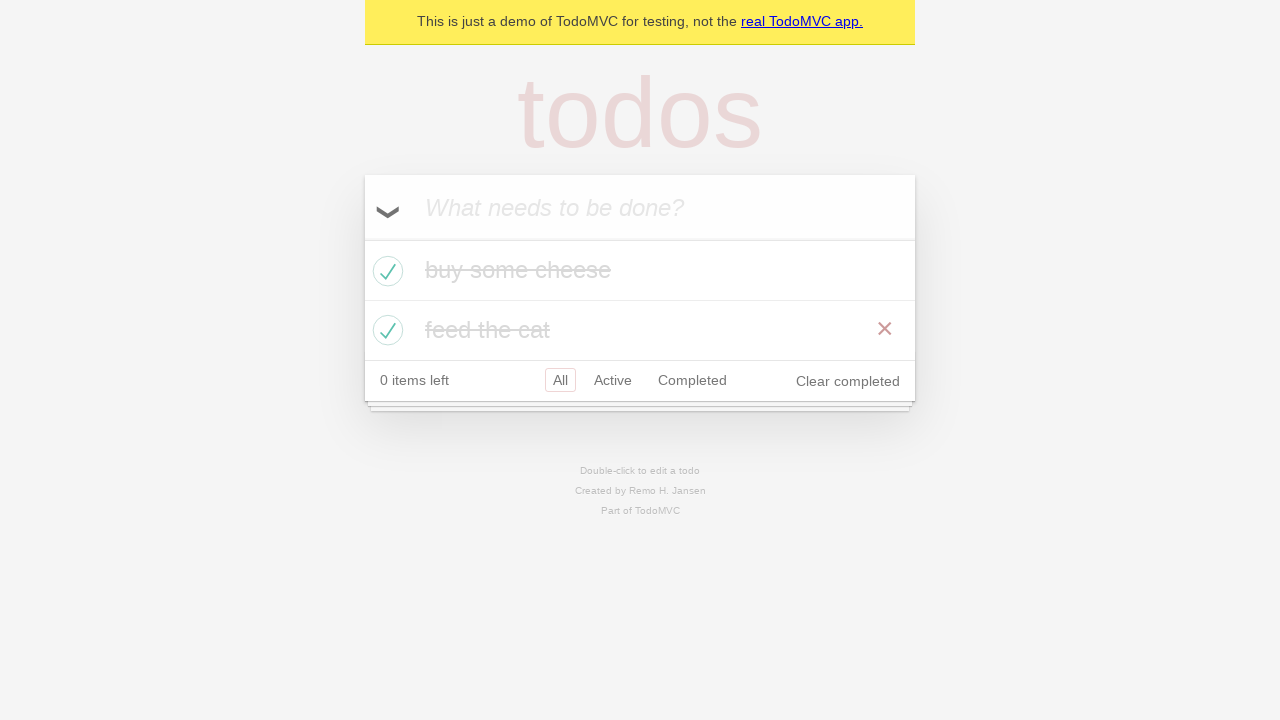